Tests clicking a radio button on the automation practice page using CSS selector

Starting URL: https://rahulshettyacademy.com/AutomationPractice/

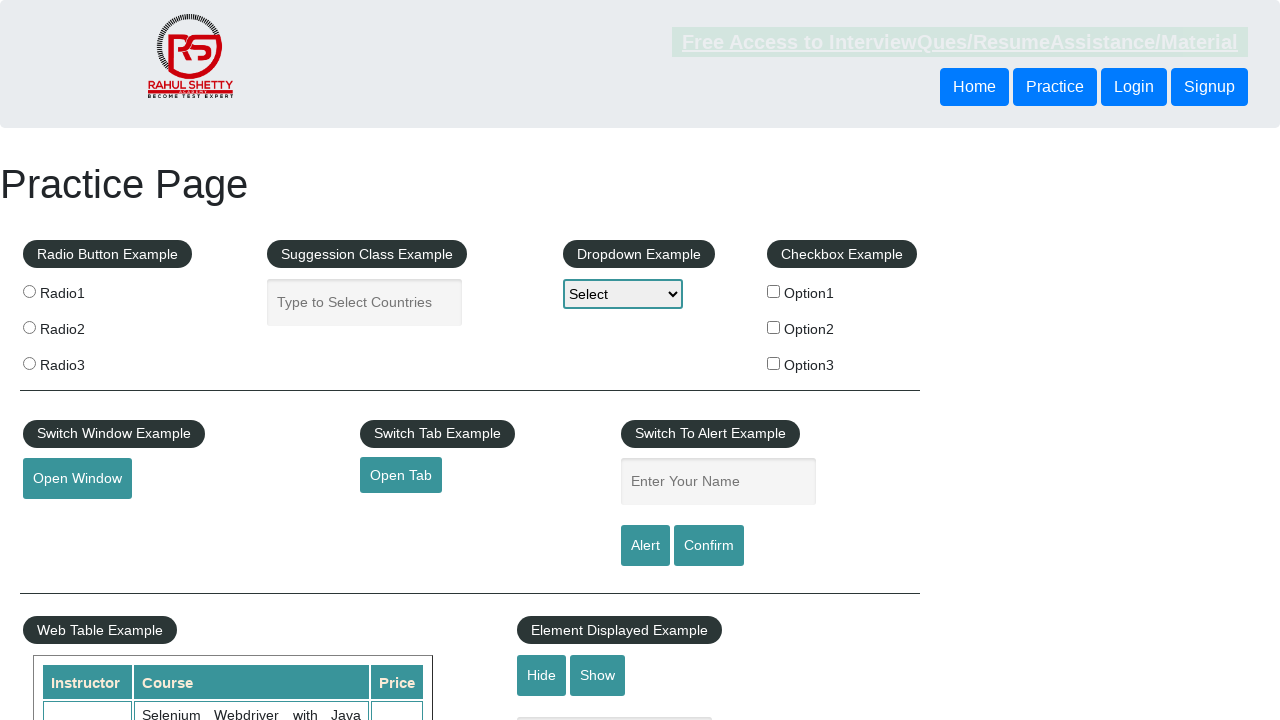

Navigated to automation practice page
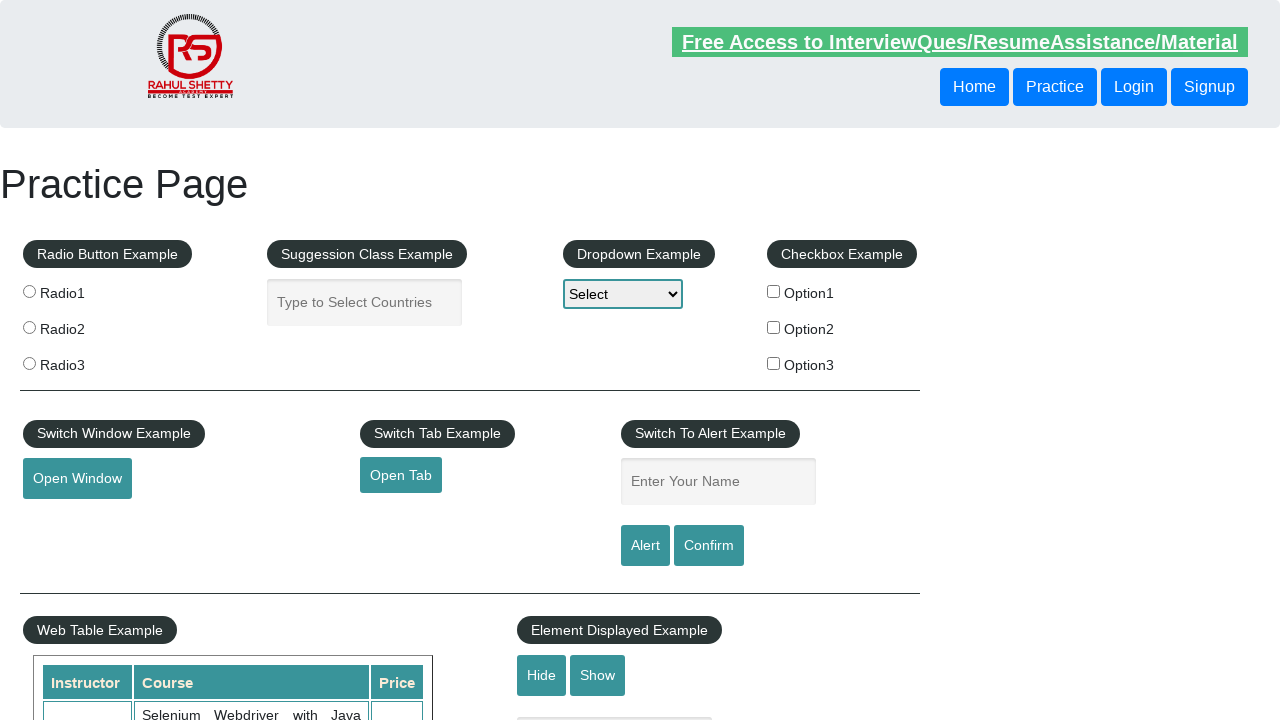

Clicked the first radio button using CSS selector at (29, 291) on input[value='radio1']
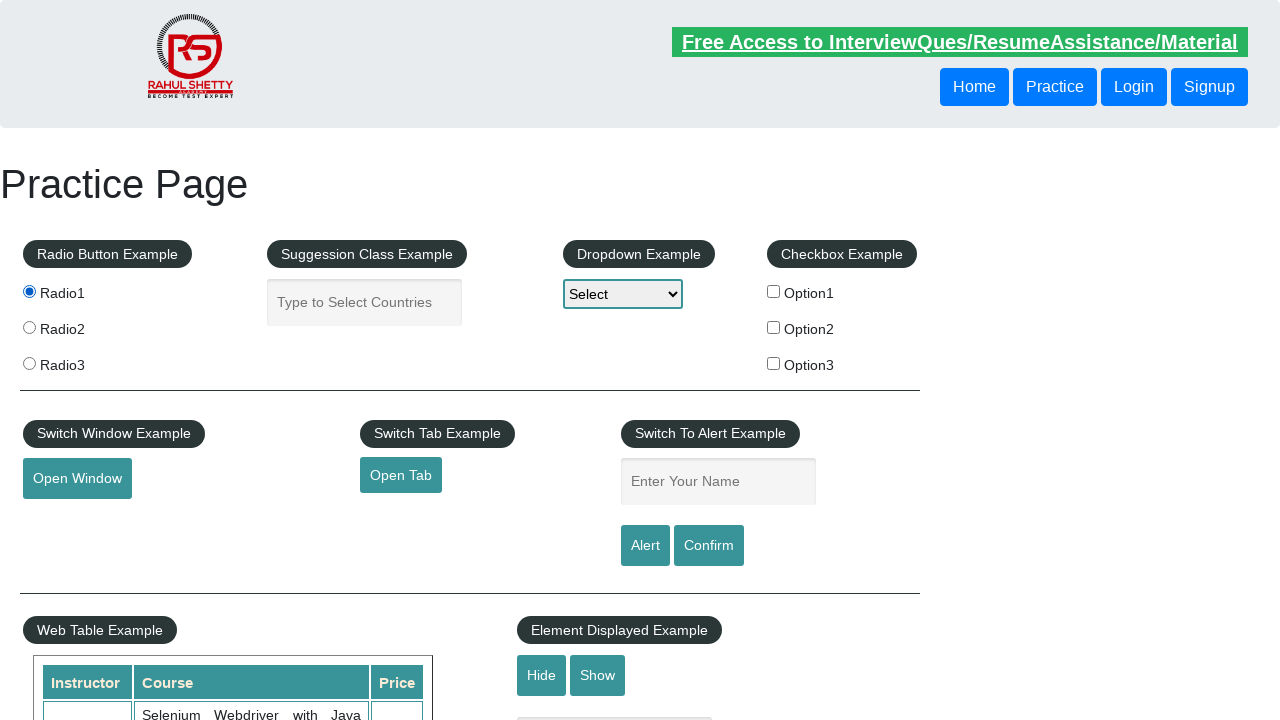

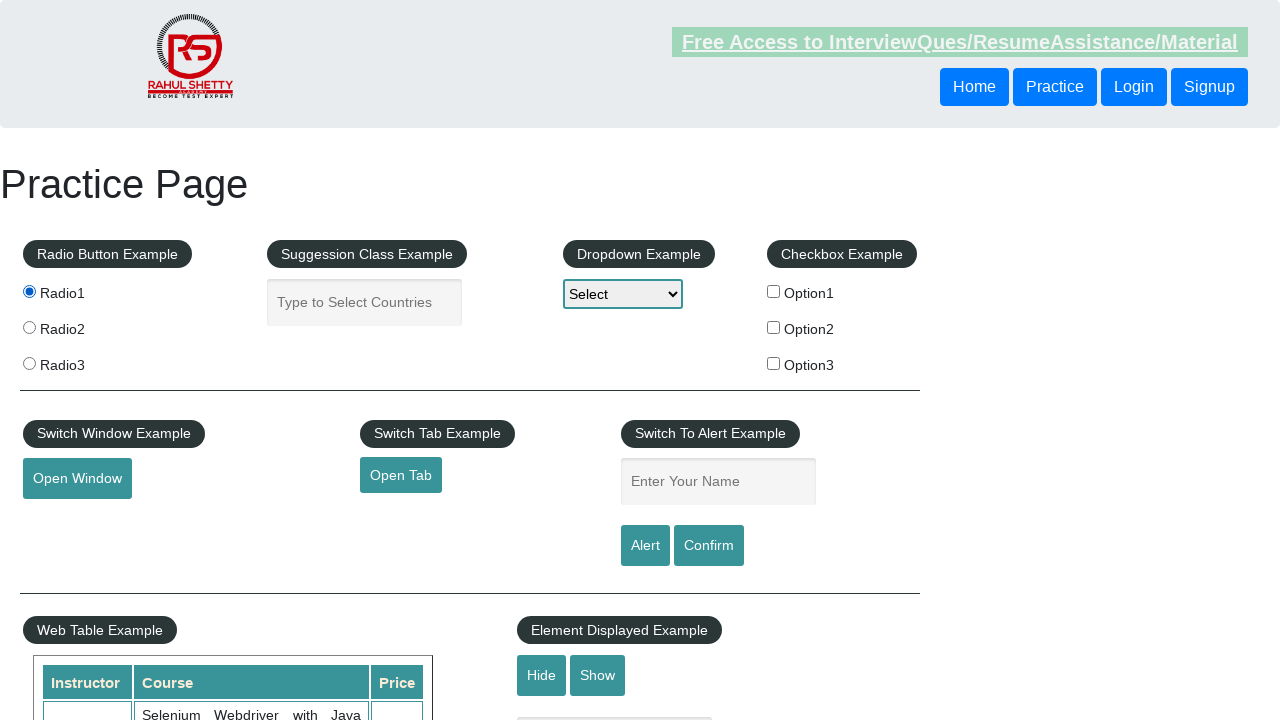